Tests registration form validation with password less than 6 characters, verifying password length error messages

Starting URL: https://alada.vn/tai-khoan/dang-ky.html

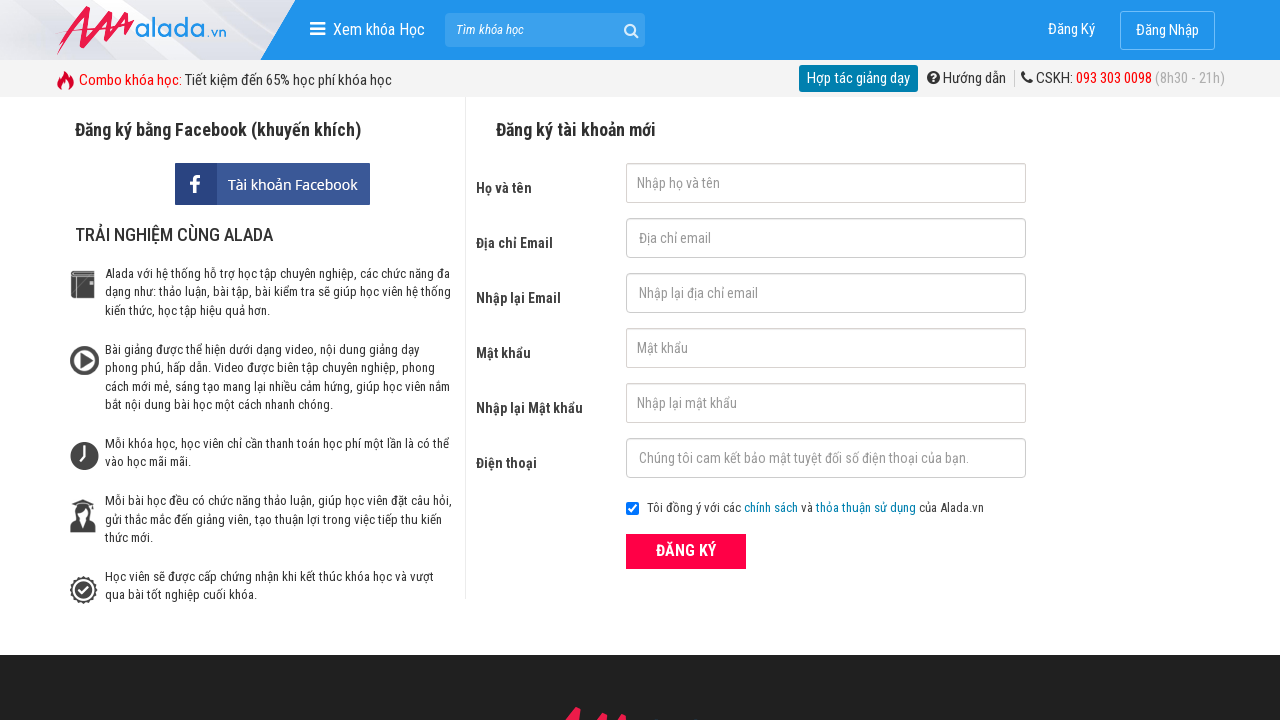

Filled first name field with 'Le Thanh Loc' on #txtFirstname
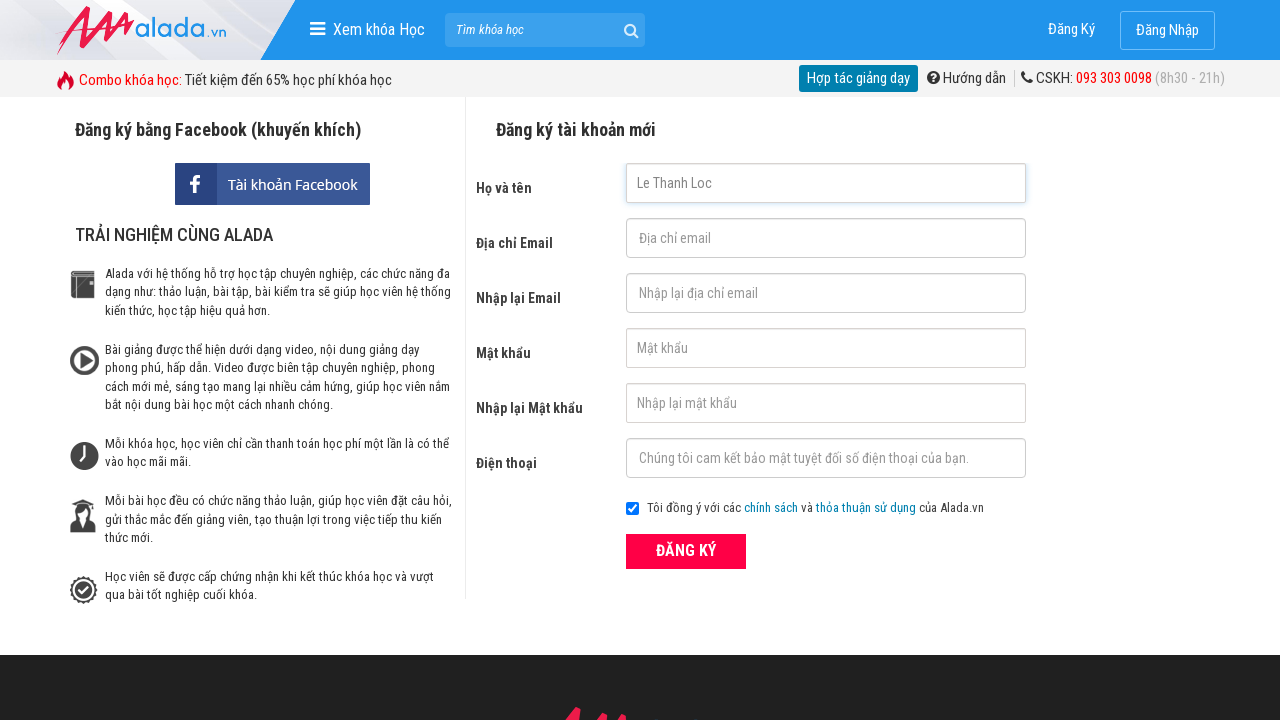

Filled email field with '123&123.123' on #txtEmail
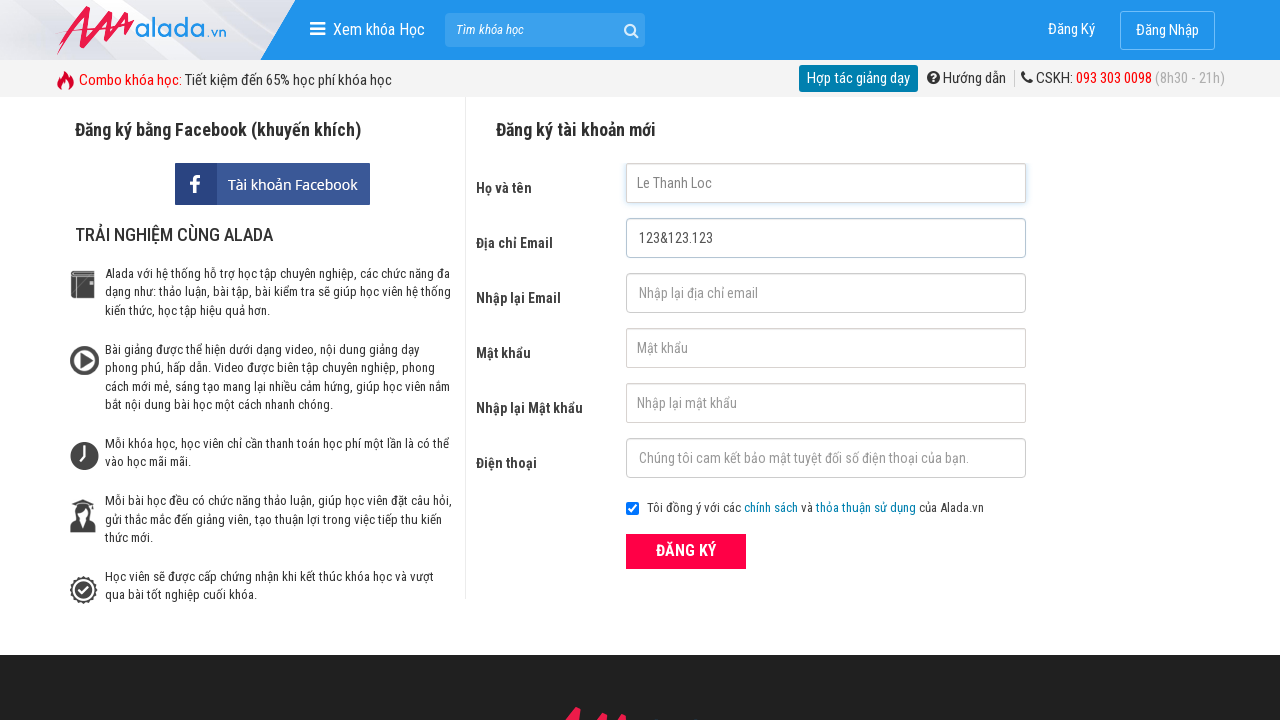

Filled confirm email field with '123&123.123' on #txtCEmail
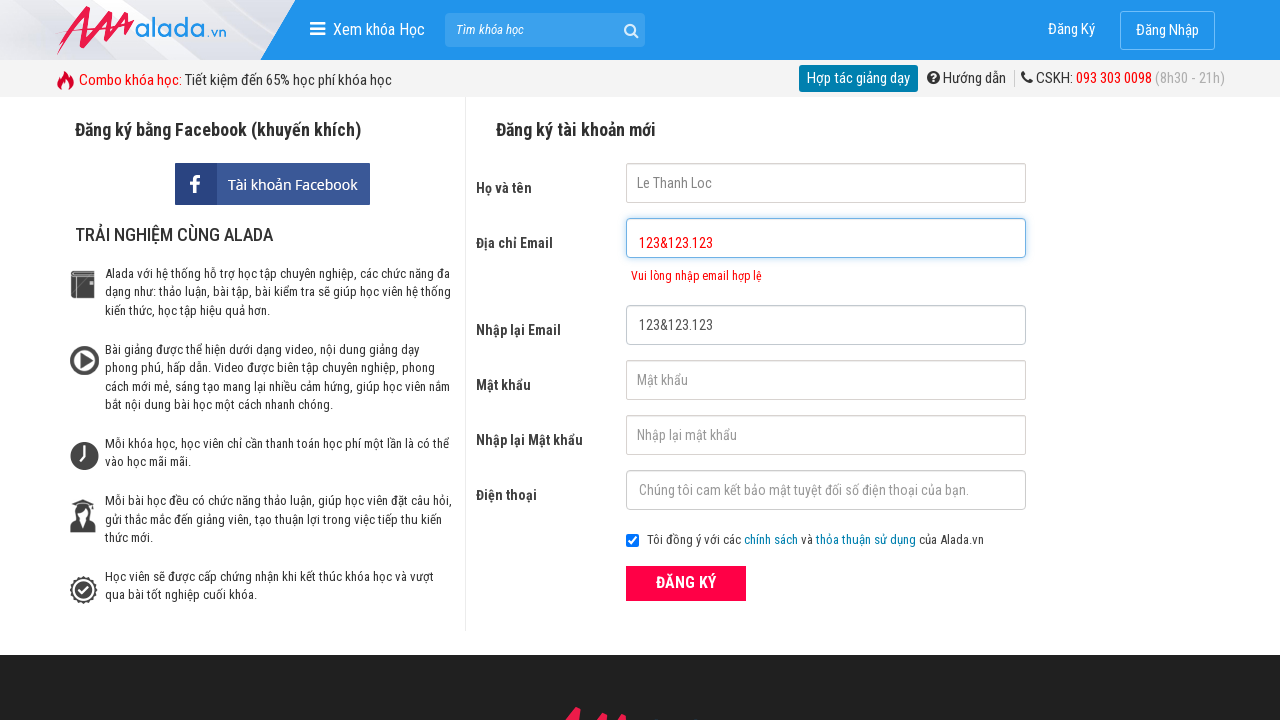

Filled password field with '12345' (5 characters - less than 6) on #txtPassword
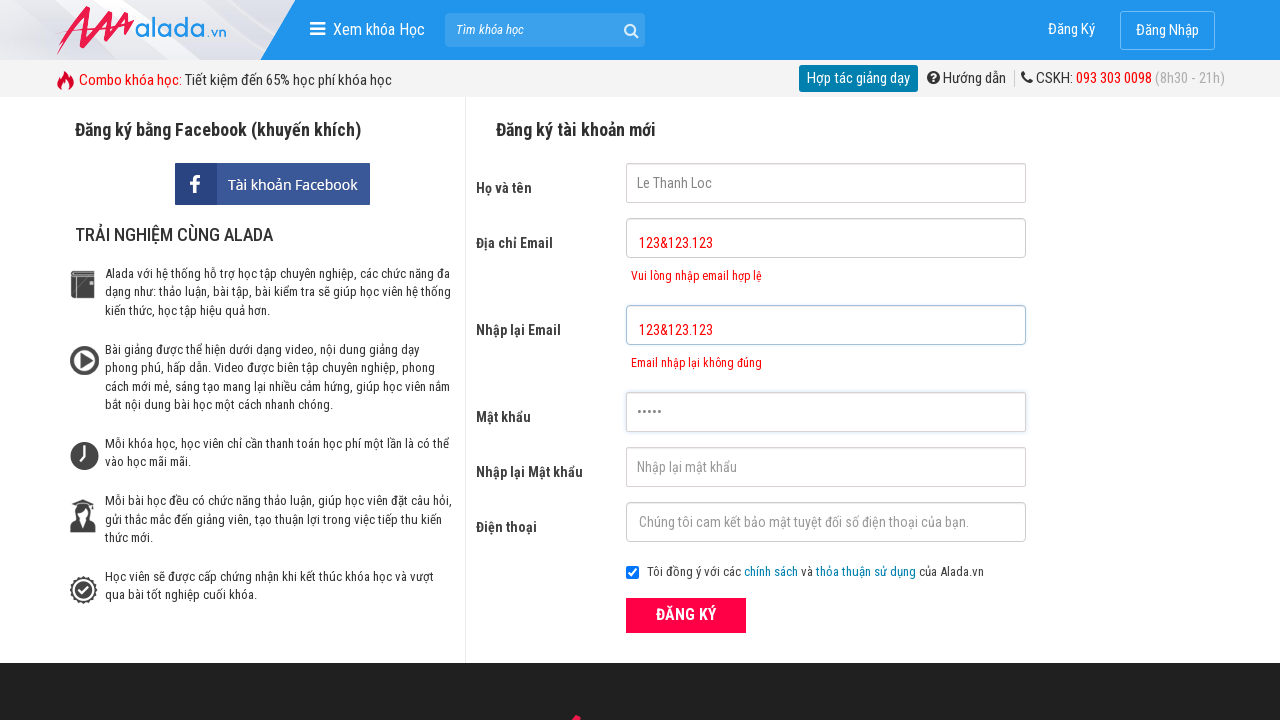

Filled confirm password field with '12345' on #txtCPassword
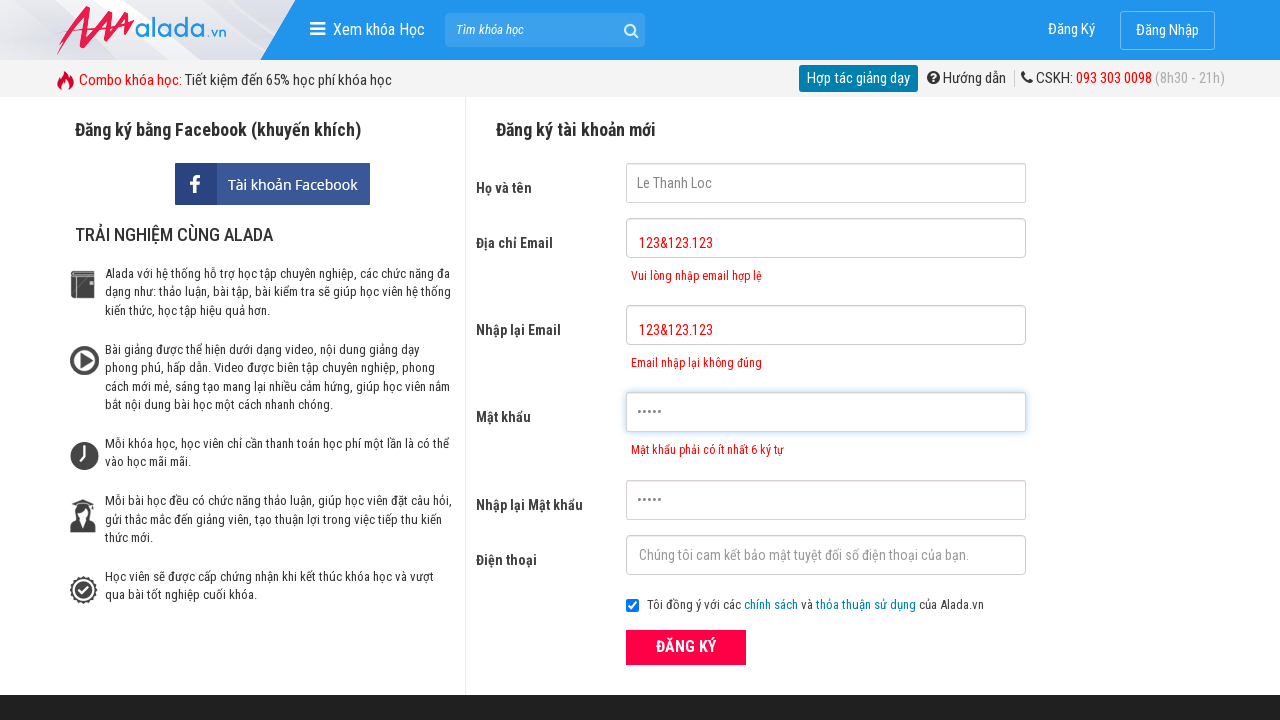

Filled phone field with '0987654231' on #txtPhone
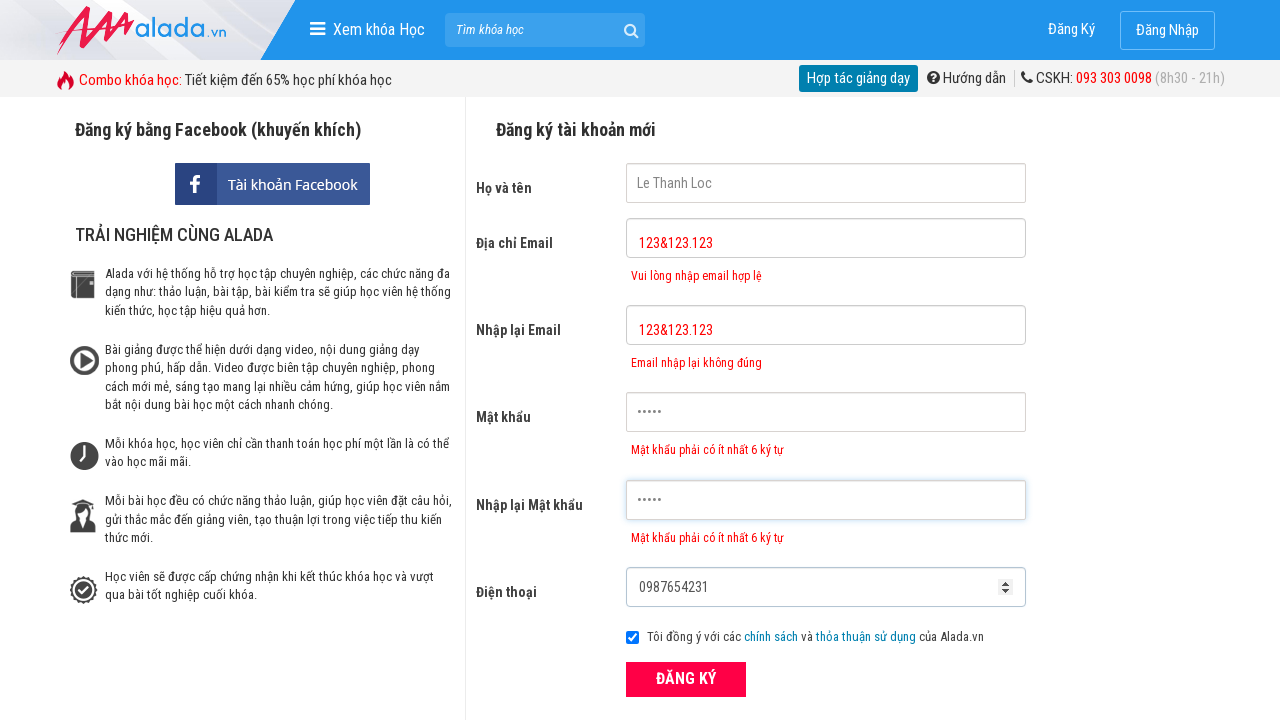

Clicked ĐĂNG KÝ (Register) button at (686, 680) on xpath=//div[@class='field_btn']/button[text()='ĐĂNG KÝ']
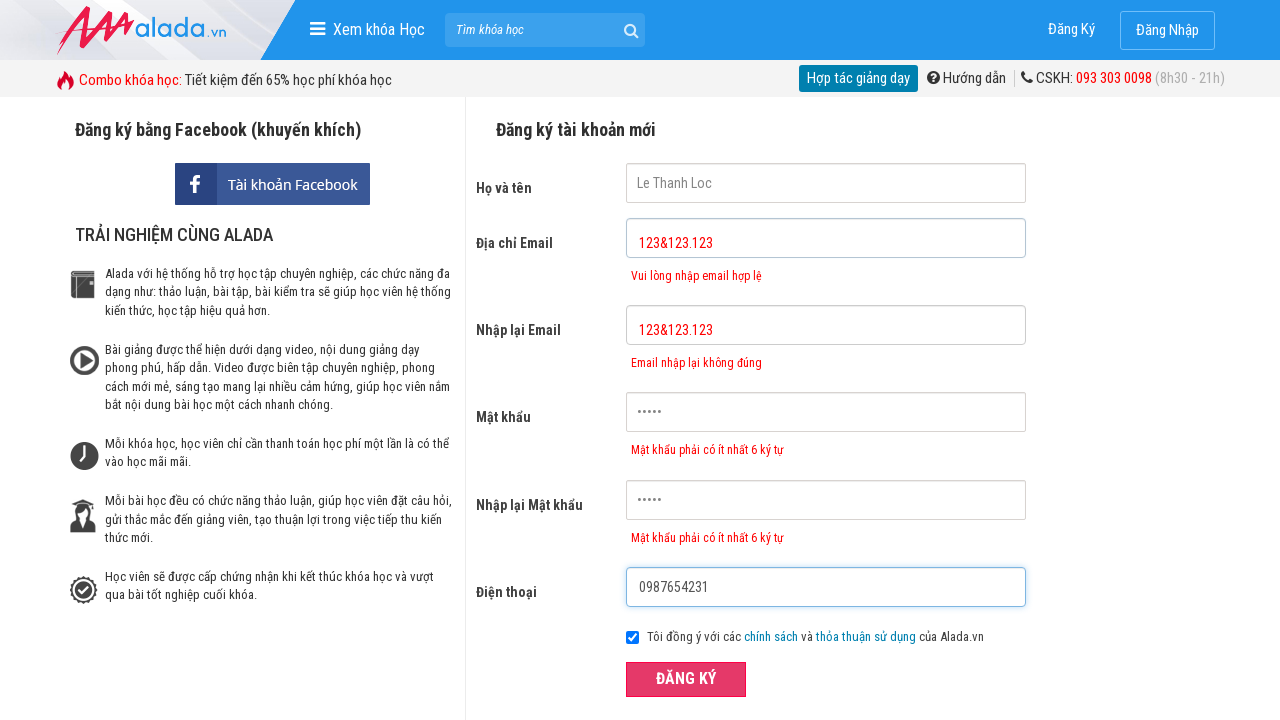

Password error message appeared, validating password length error
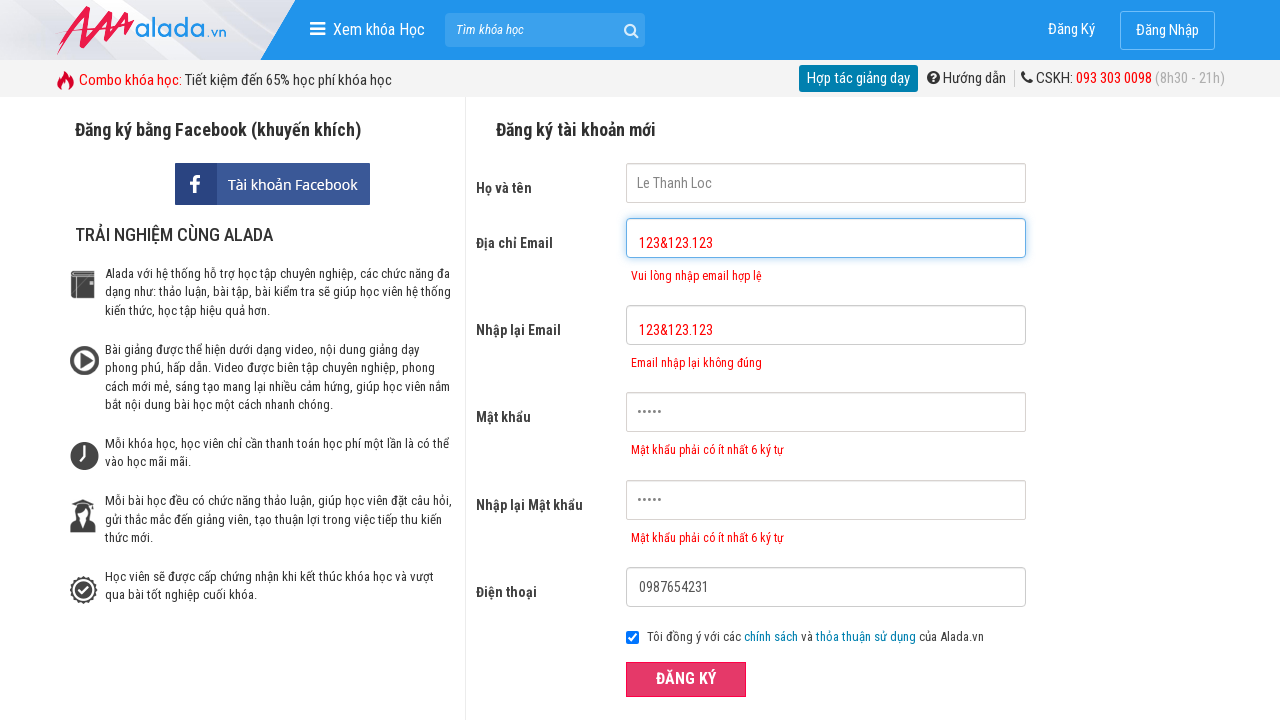

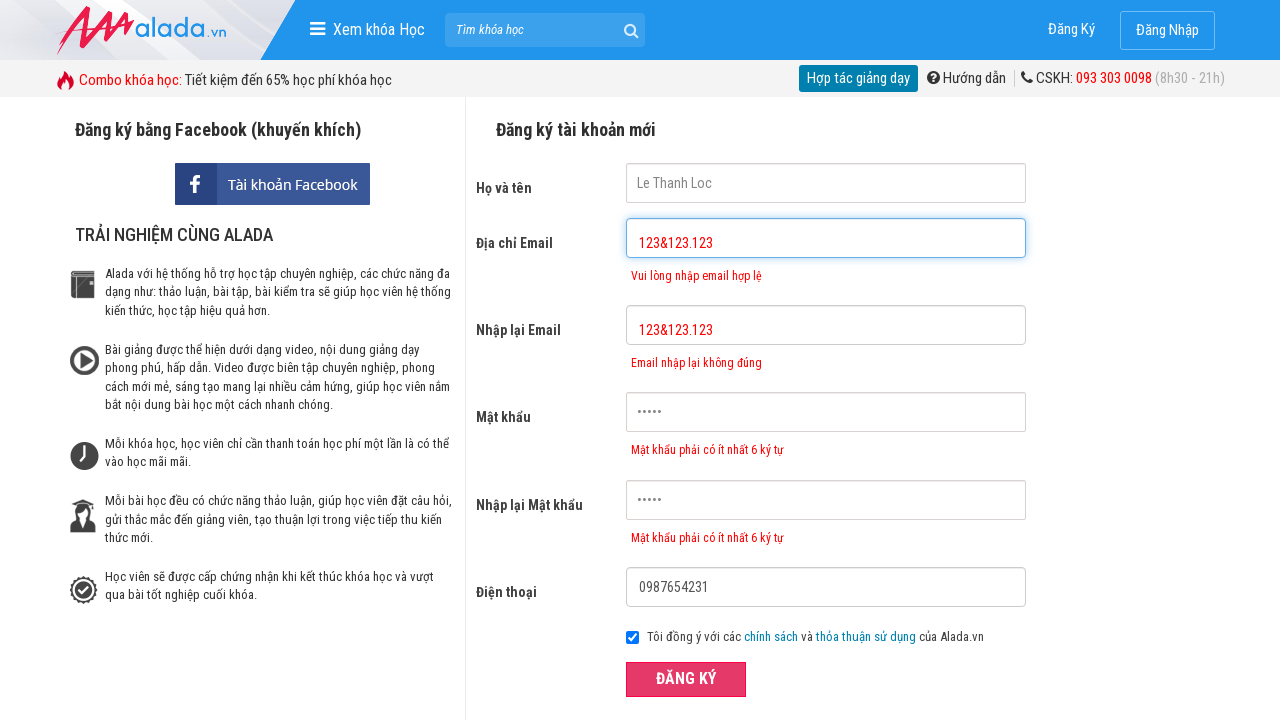